Tests the responsive design of the Rebet website by changing viewport sizes from desktop (1920x1080) to mobile (375x667) and verifying the page remains functional.

Starting URL: https://rebet.app/

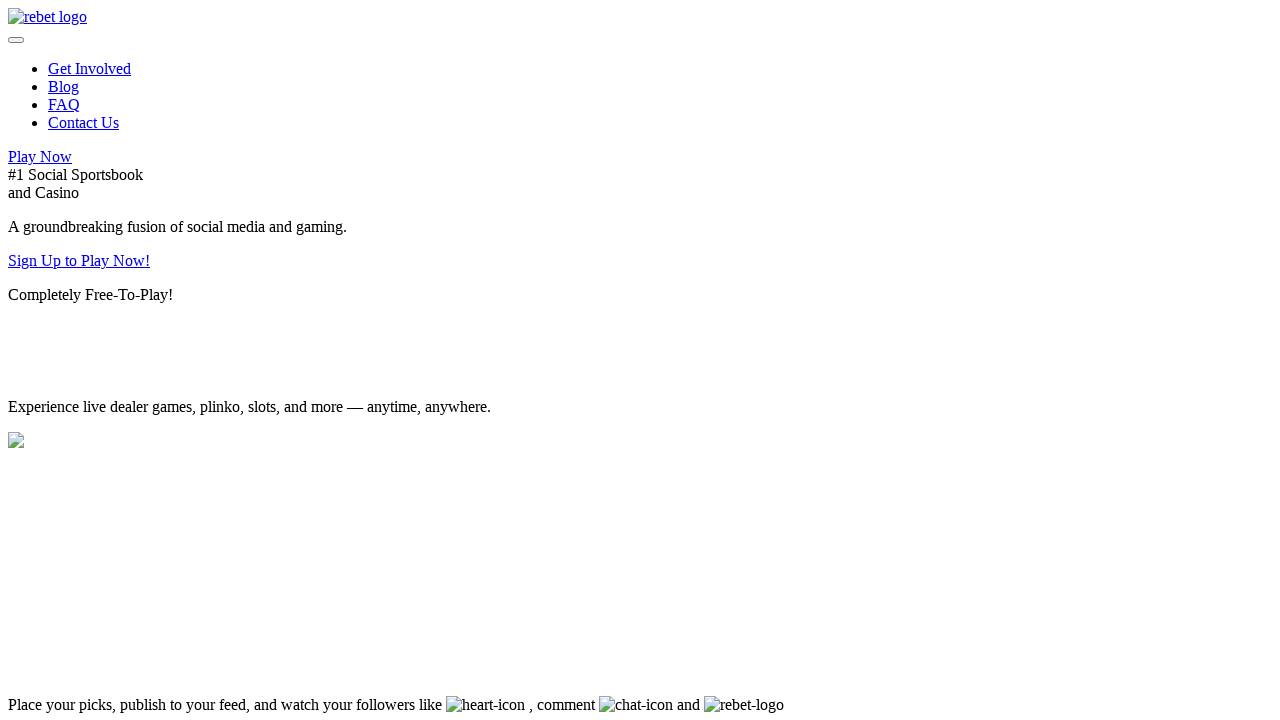

Set viewport to desktop size (1920x1080)
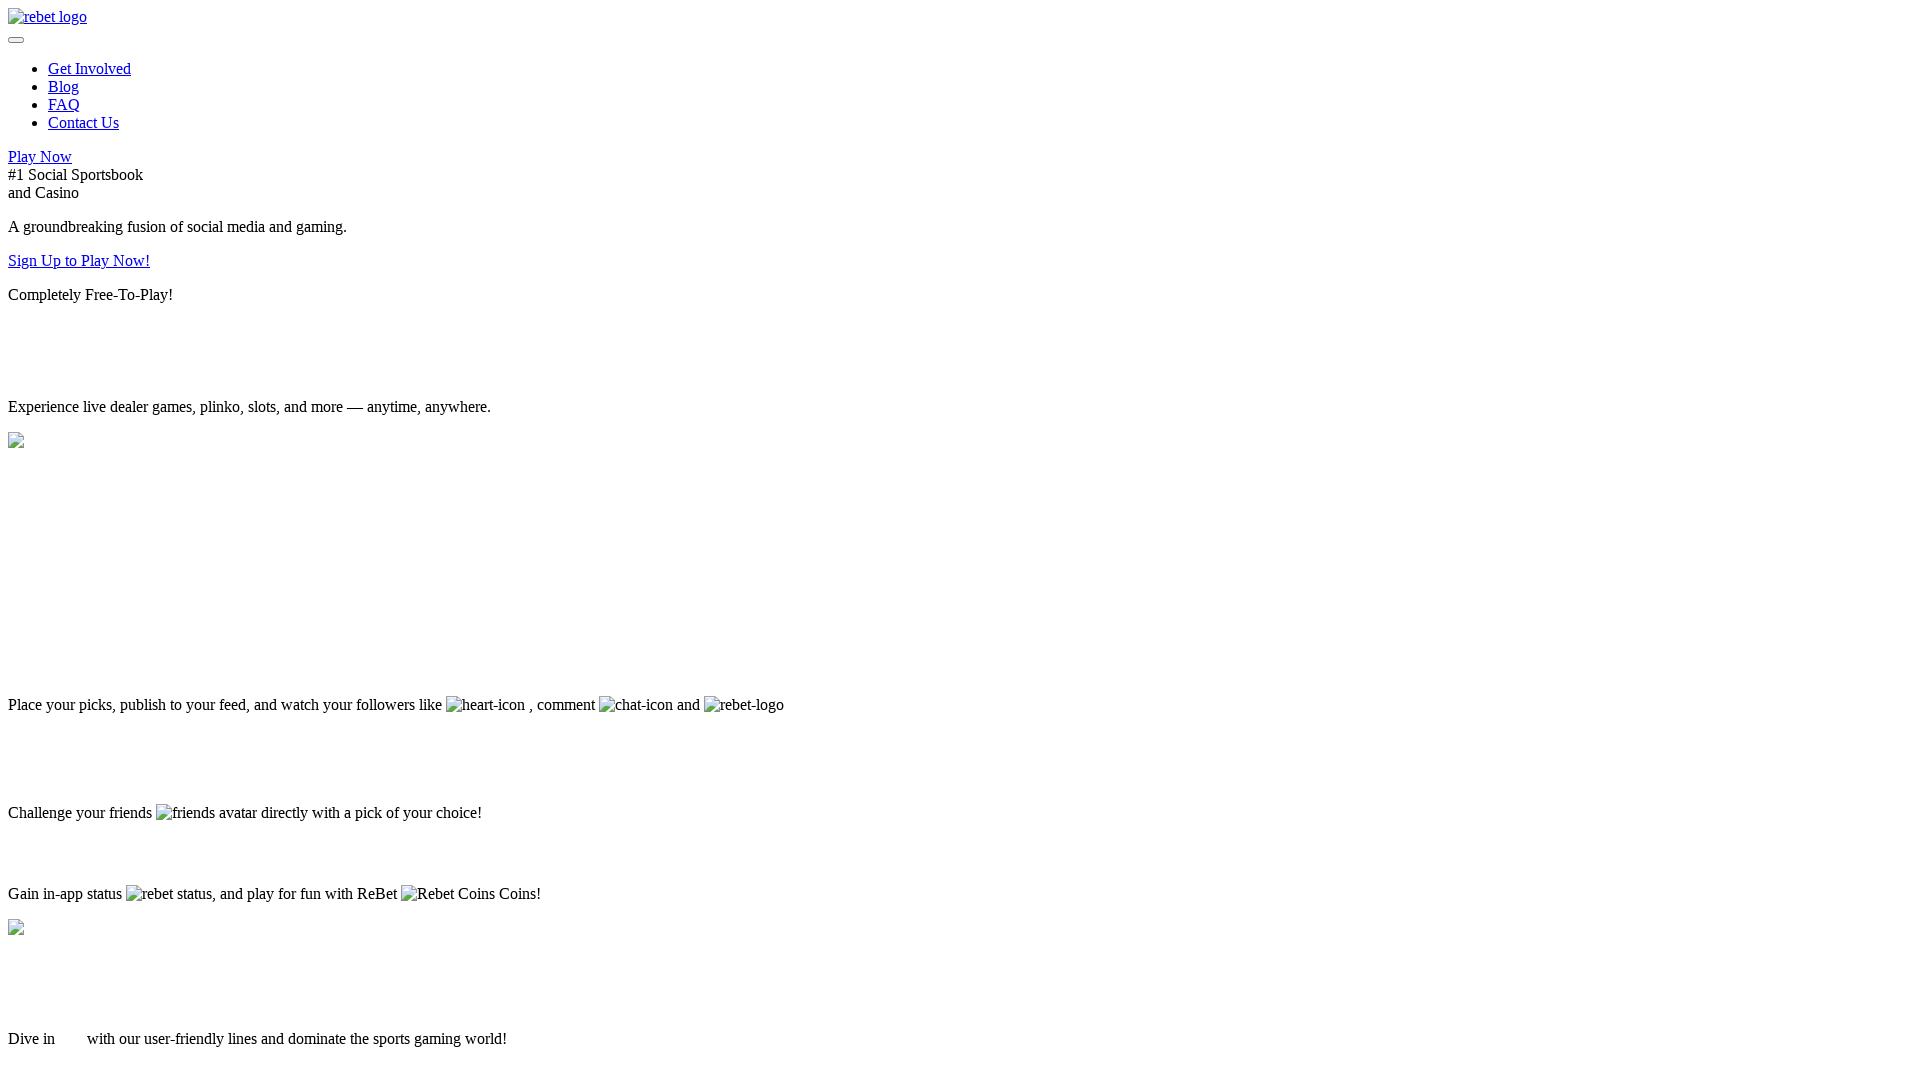

Waited for page to reach network idle state on desktop view
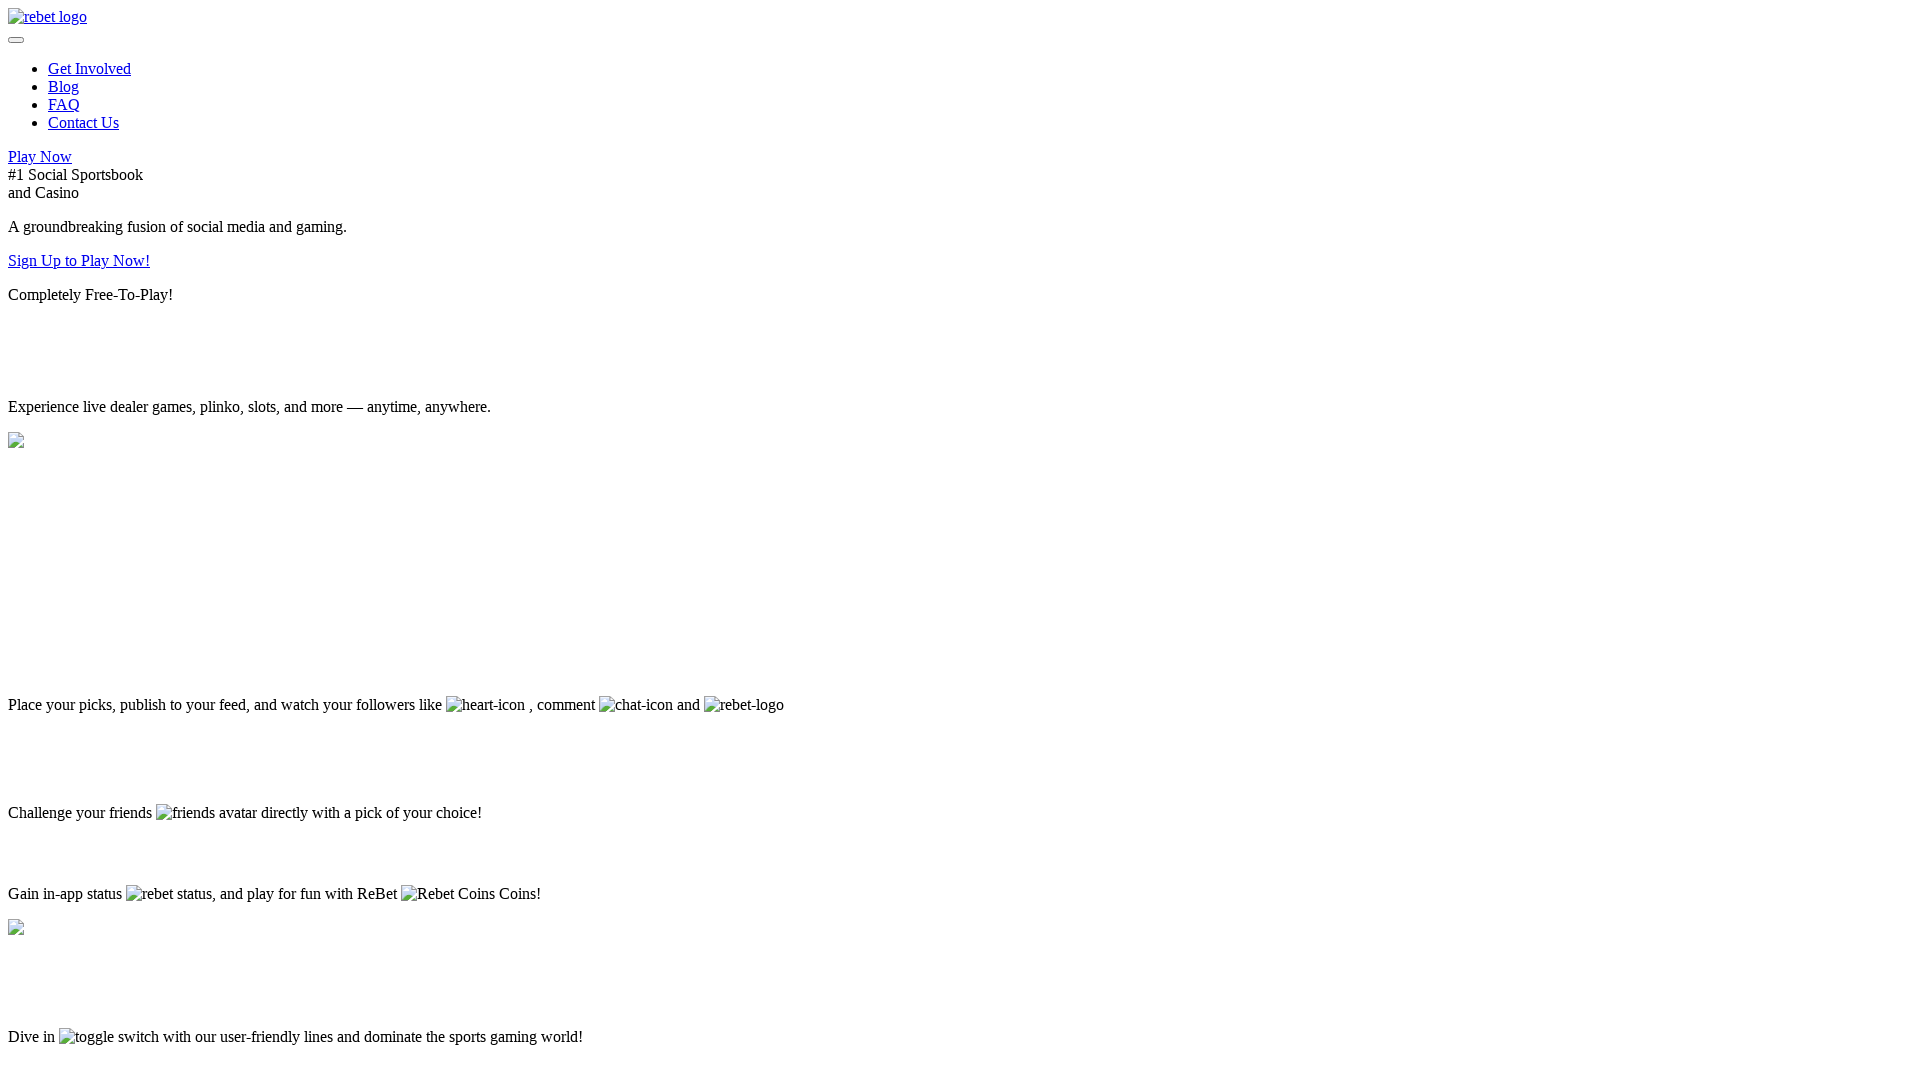

Changed viewport to mobile size (375x667)
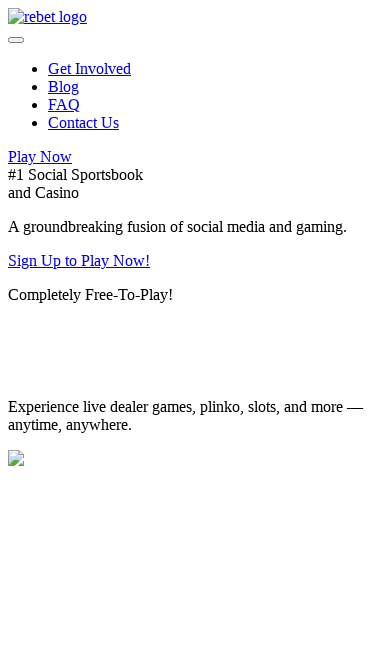

Waited 2 seconds for responsive design to adjust to mobile viewport
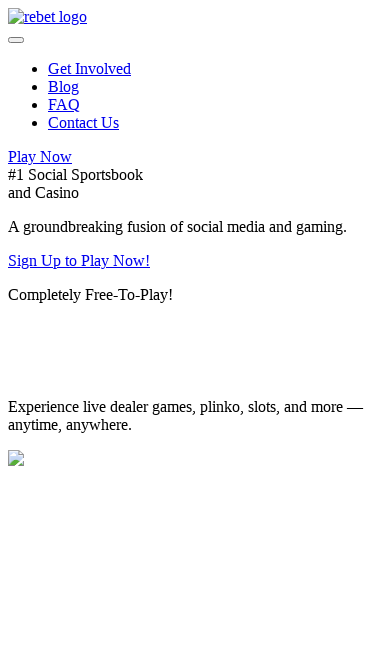

Verified body element is visible on mobile viewport
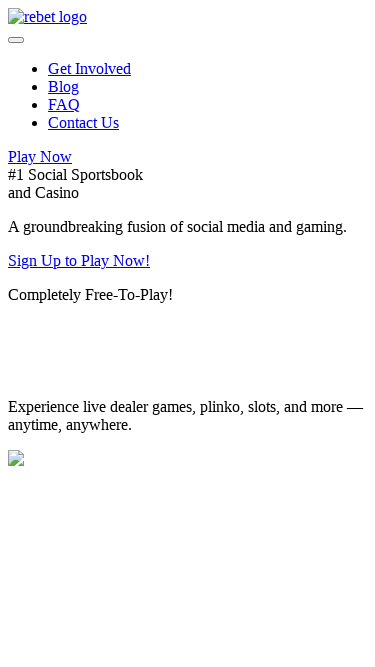

Assertion passed: page remains functional on mobile viewport
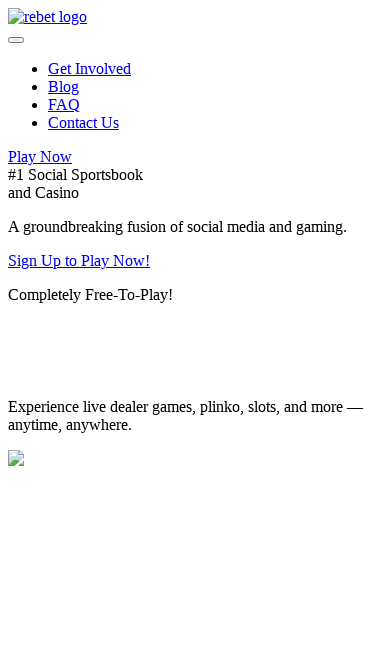

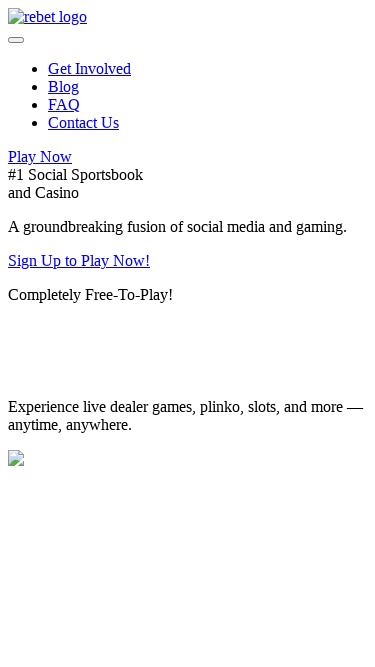